Tests drag and drop functionality on jQuery UI's droppable demo page by dragging an element and dropping it onto a target drop zone within an iframe.

Starting URL: http://jqueryui.com/droppable/

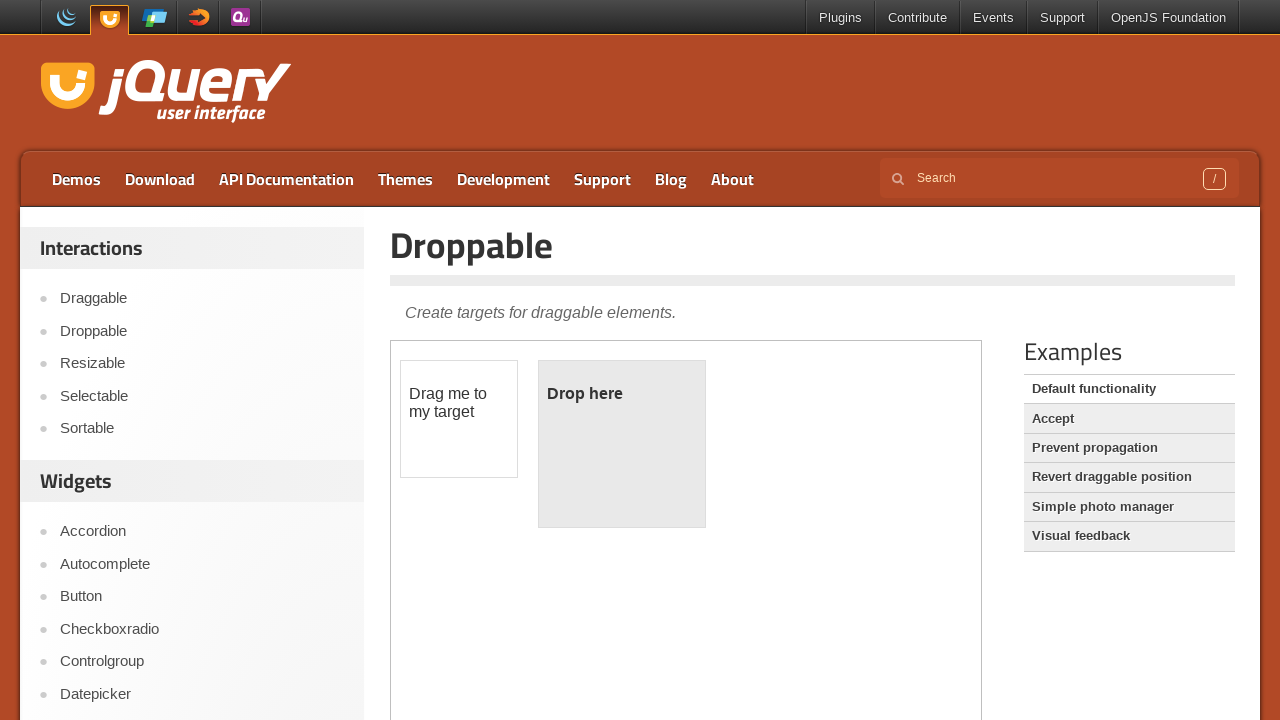

Located the demo iframe containing drag and drop elements
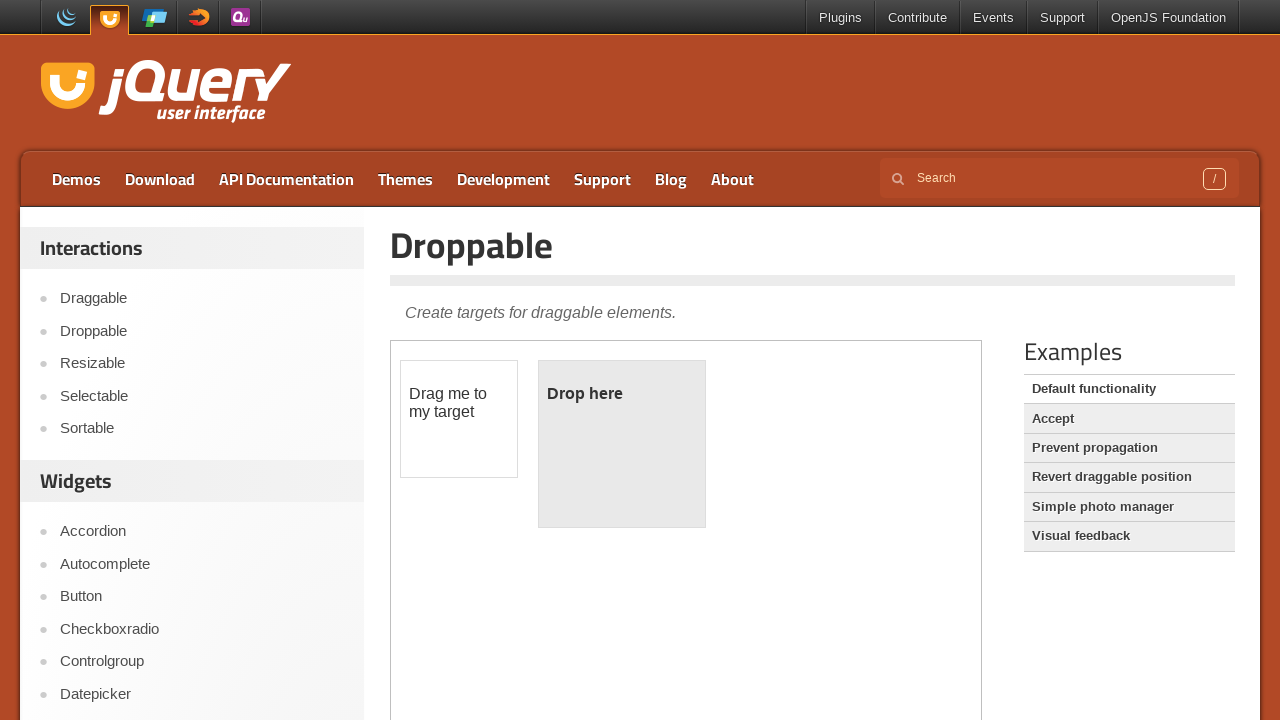

Located the draggable element within the iframe
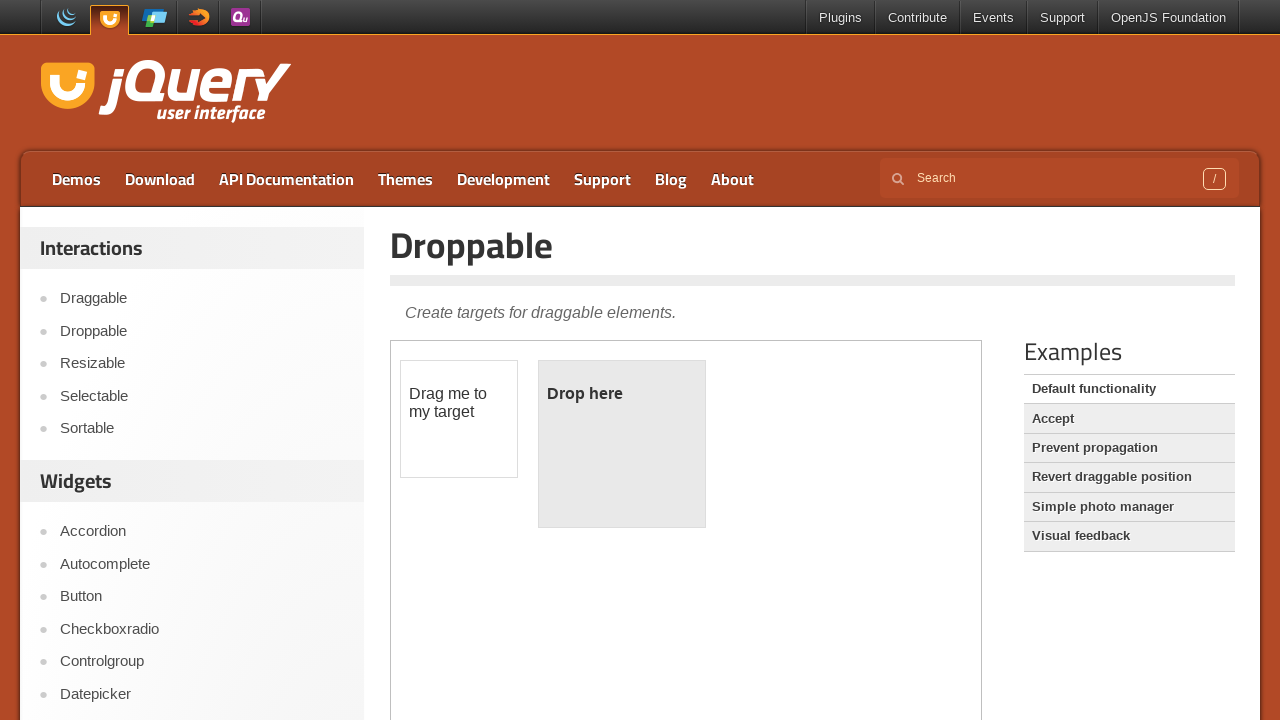

Located the droppable target element within the iframe
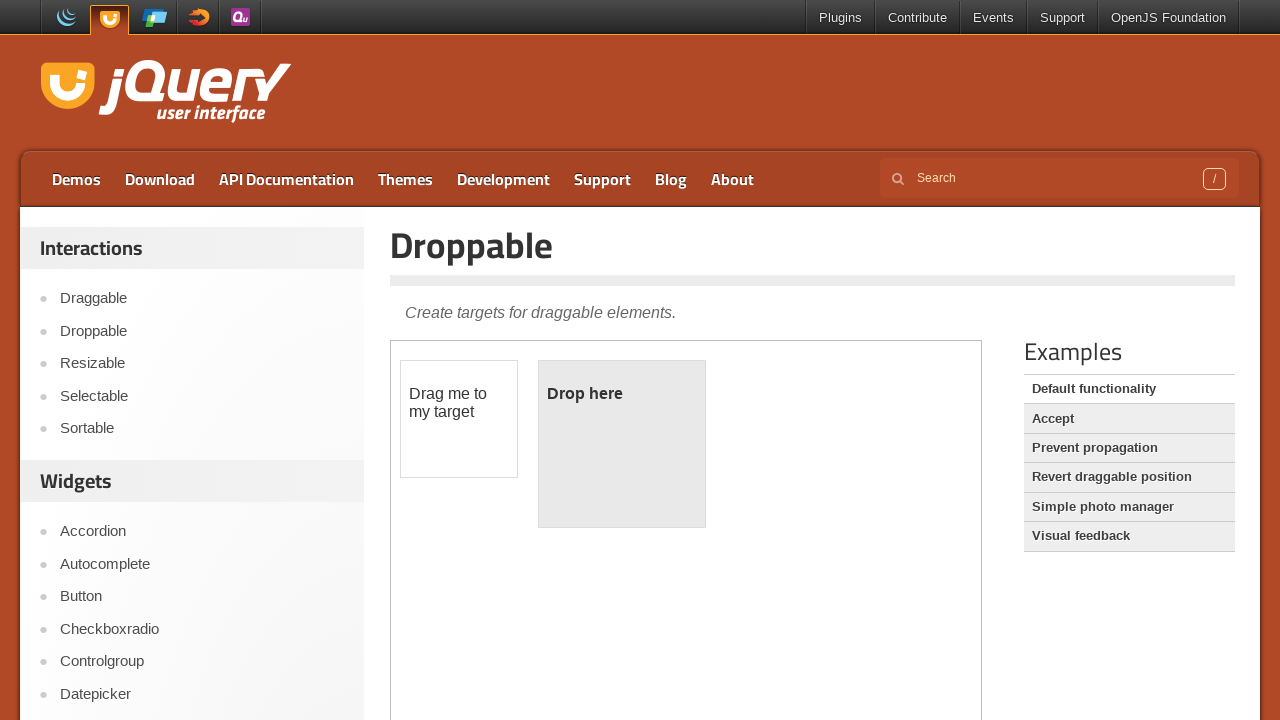

Dragged the draggable element and dropped it onto the droppable target at (622, 444)
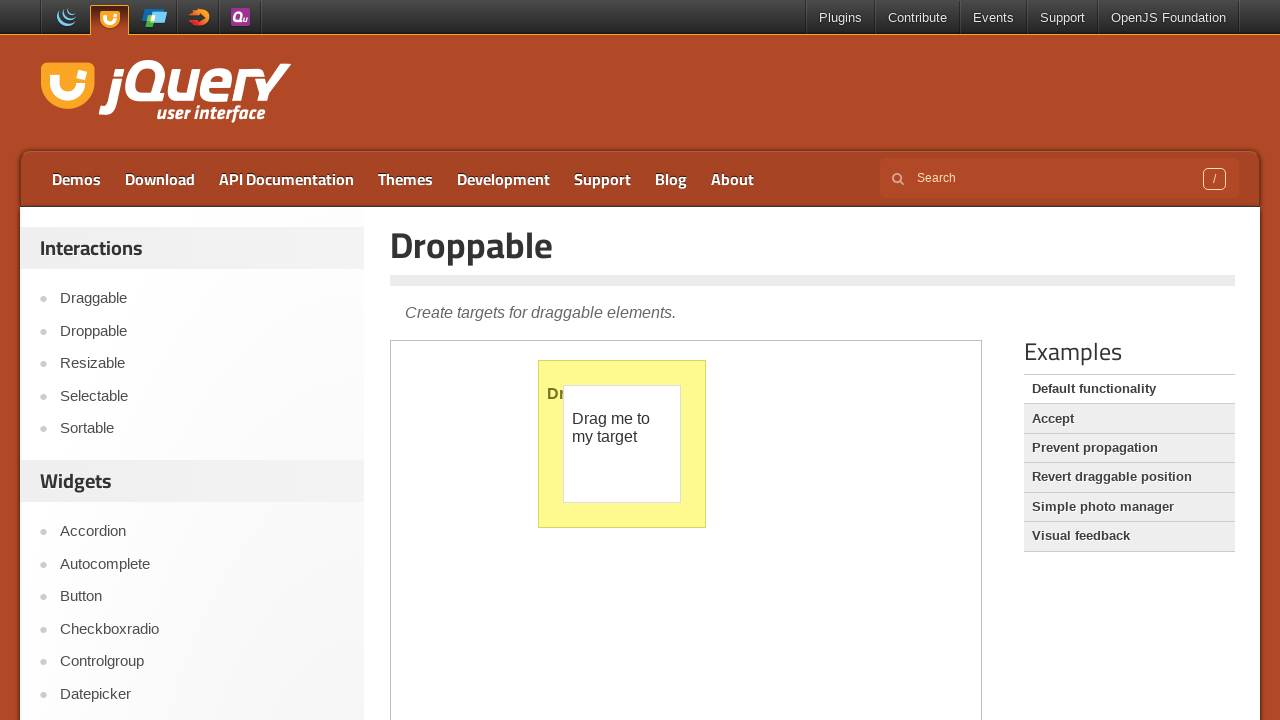

Verified that the drop was successful - droppable element now shows 'Dropped!' text
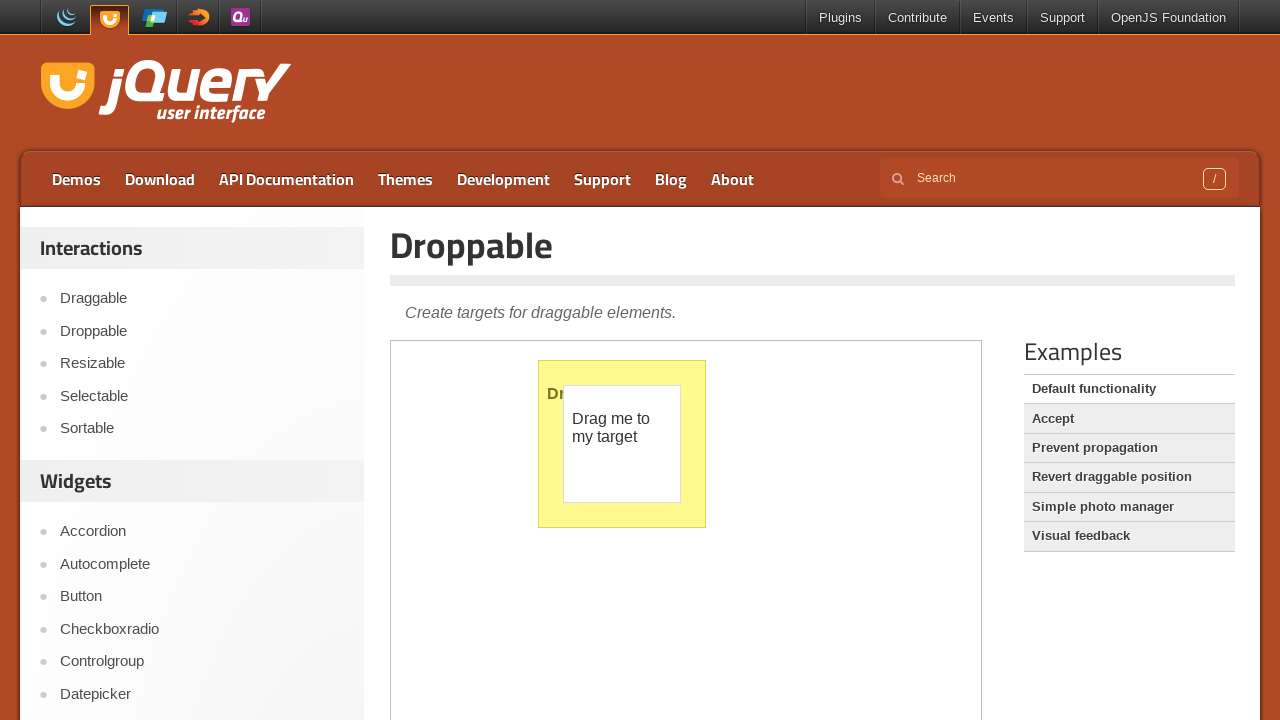

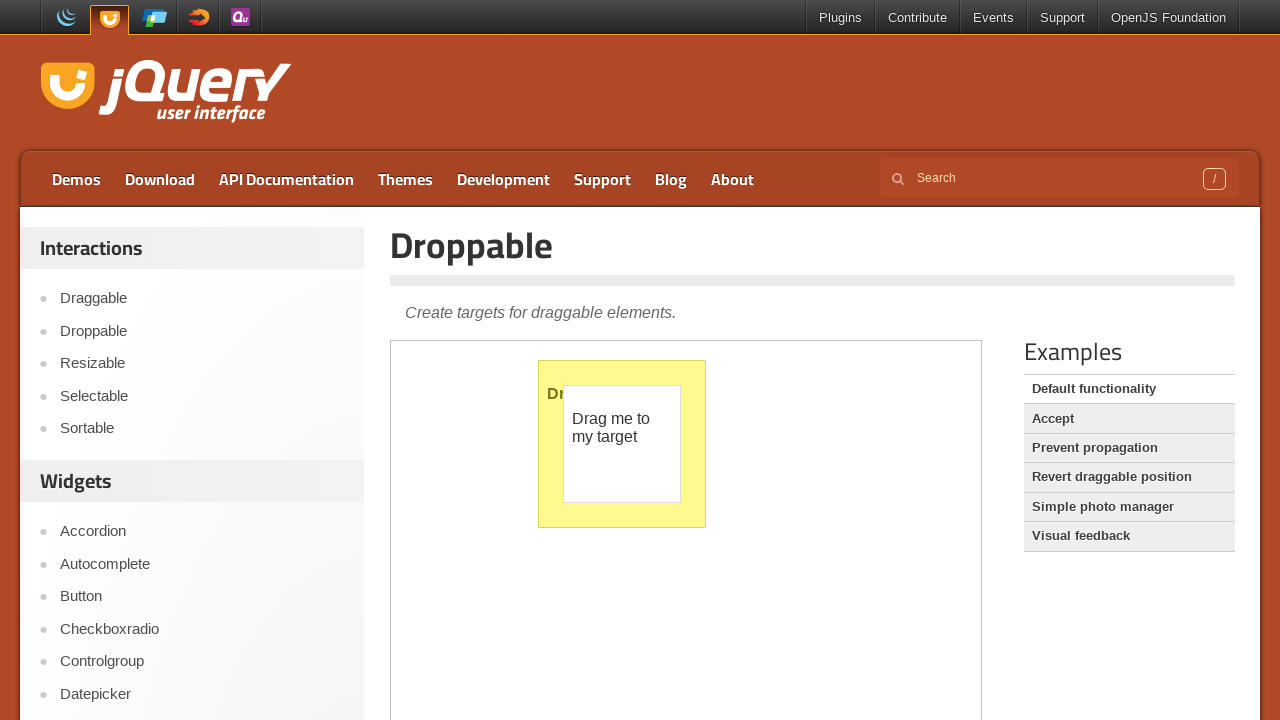